Tests handling of JavaScript alerts including alert boxes, confirm boxes (accept and dismiss), and prompt boxes (entering text, accepting, and dismissing) on a demo page.

Starting URL: https://www.hyrtutorials.com/p/alertsdemo.html

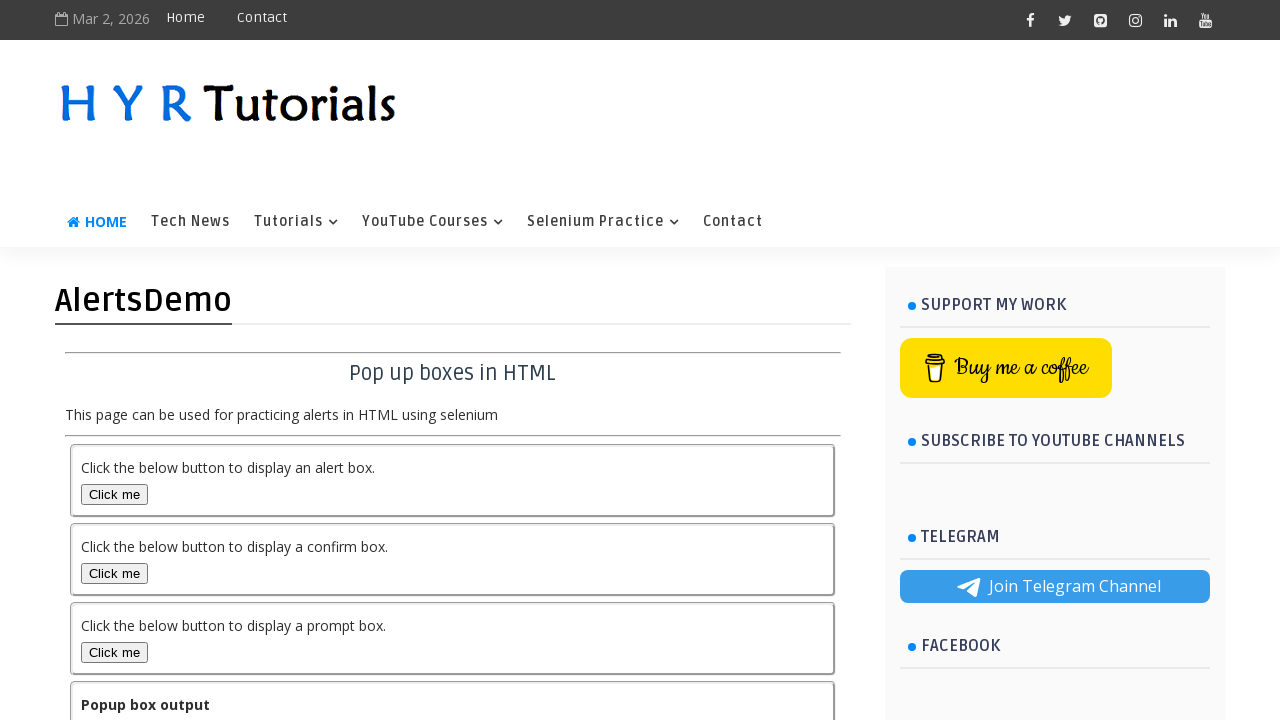

Clicked alert box button to trigger alert at (114, 494) on #alertBox
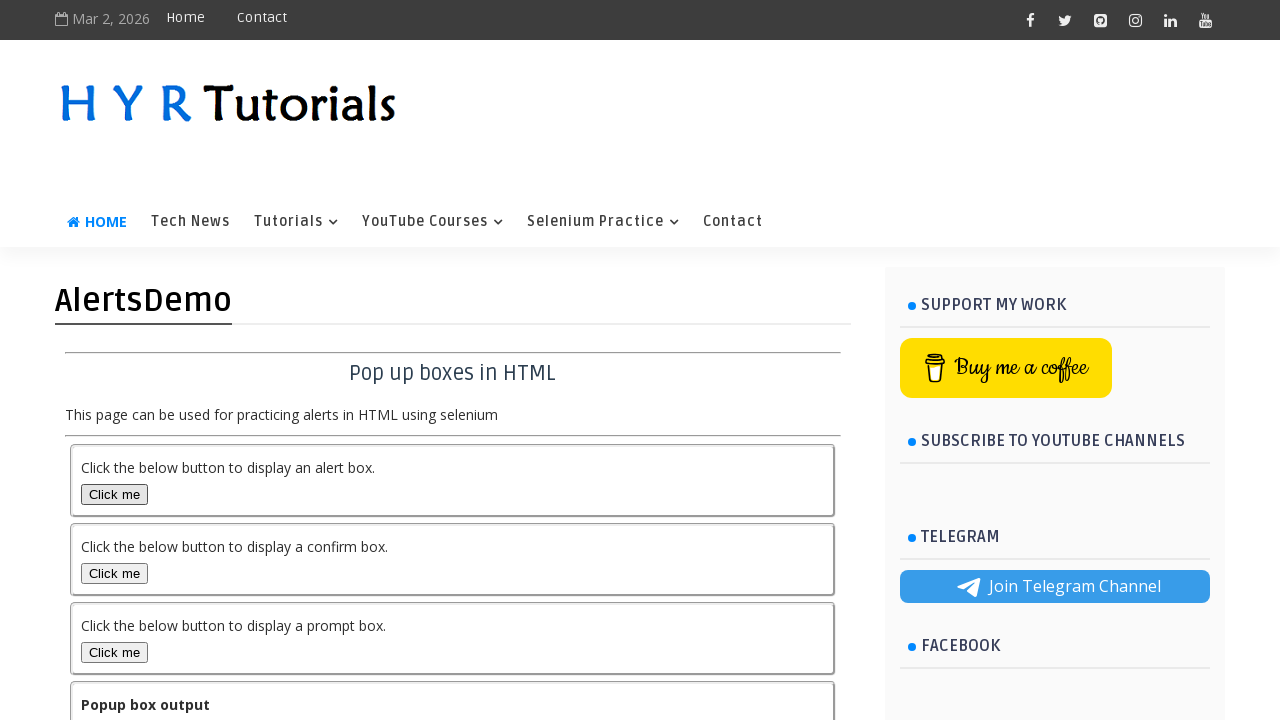

Clicked alert box button and accepted alert dialog at (114, 494) on #alertBox
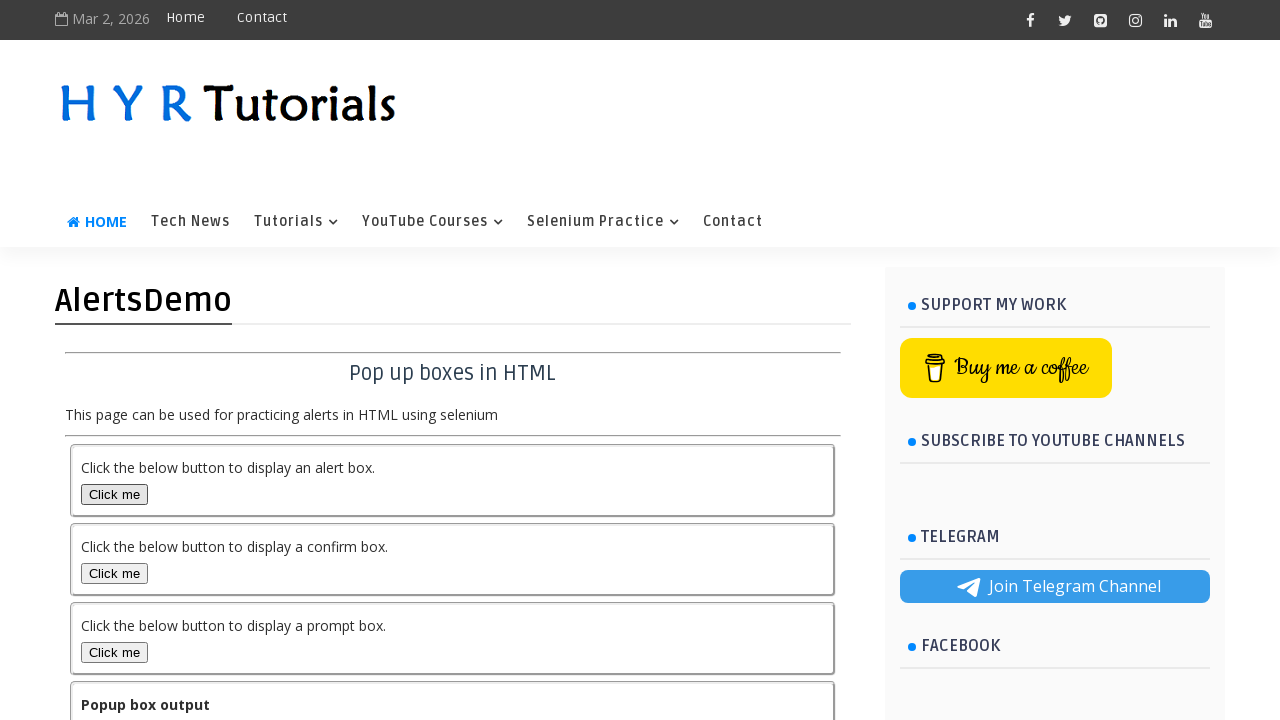

Output element appeared after alert handling
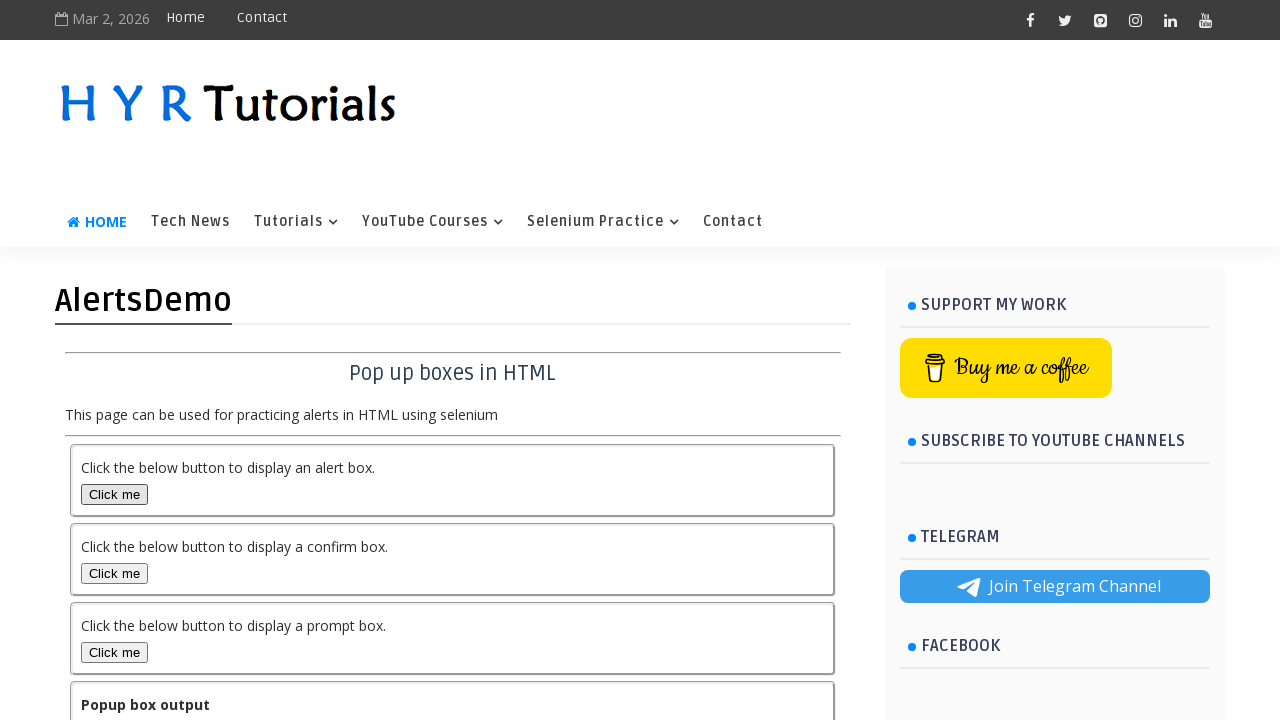

Clicked confirm box button and accepted confirmation dialog at (114, 573) on #confirmBox
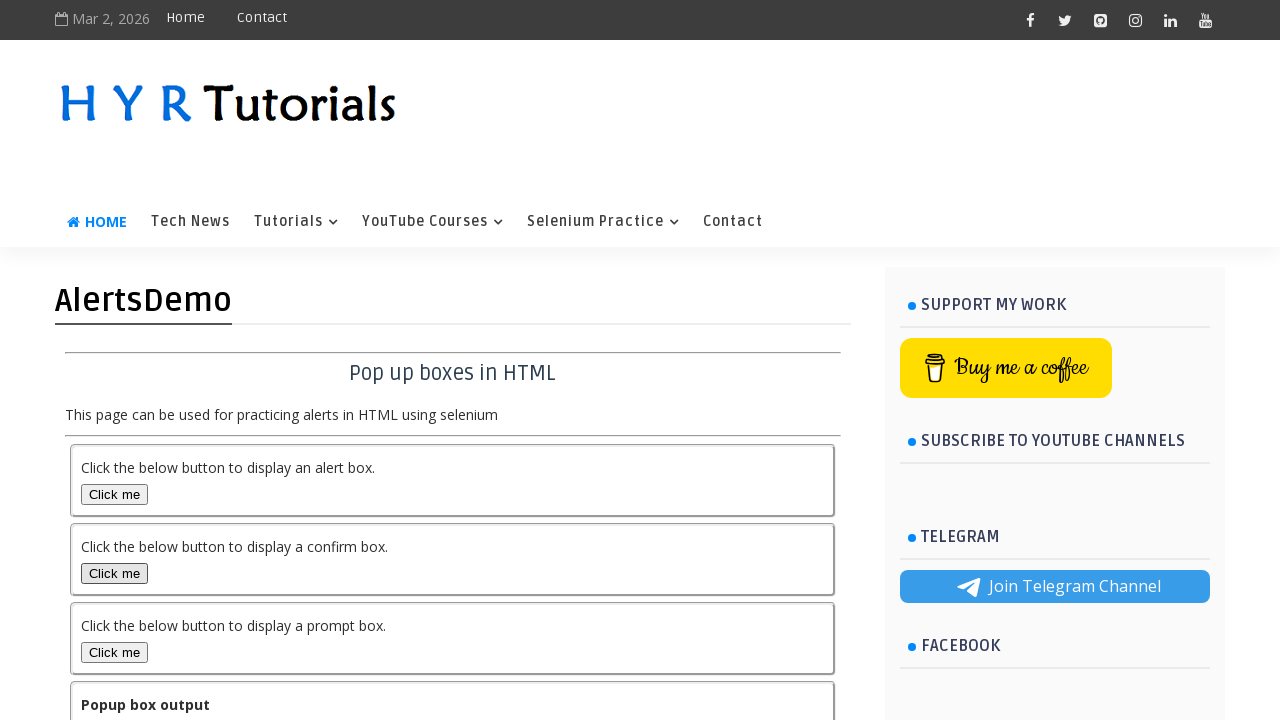

Waited 500ms for confirm acceptance to process
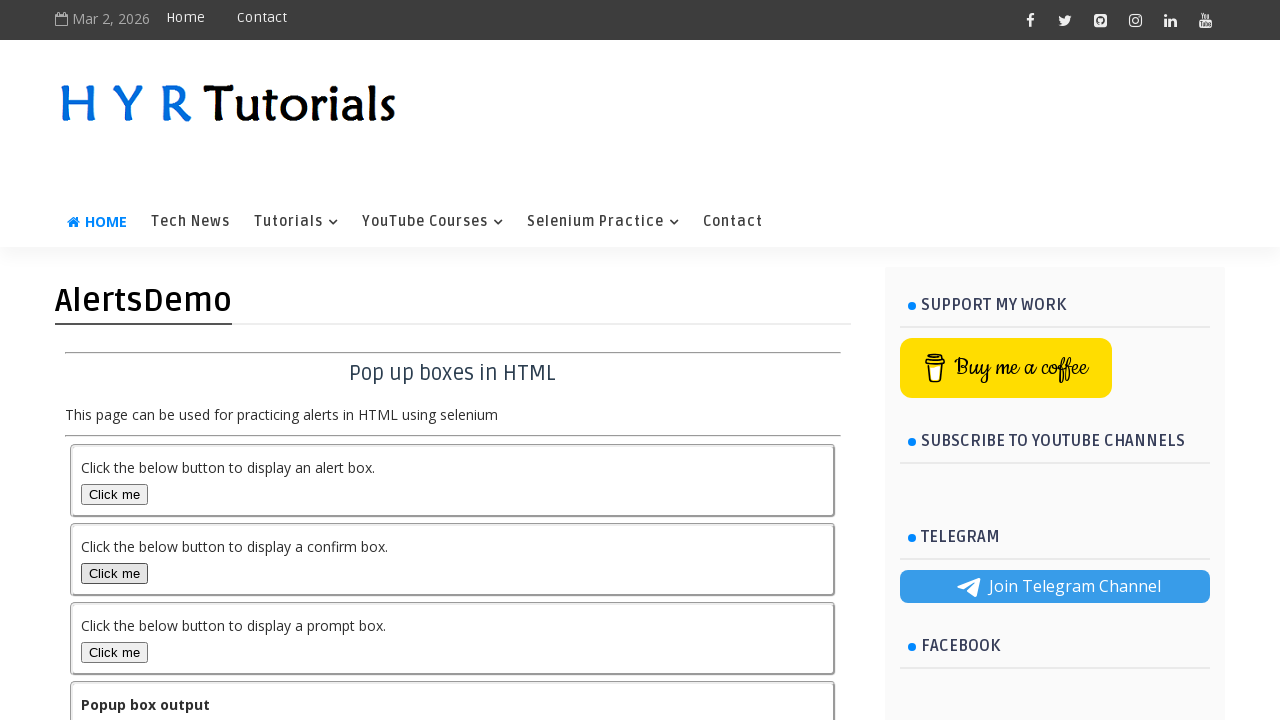

Clicked confirm box button and dismissed confirmation dialog at (114, 573) on #confirmBox
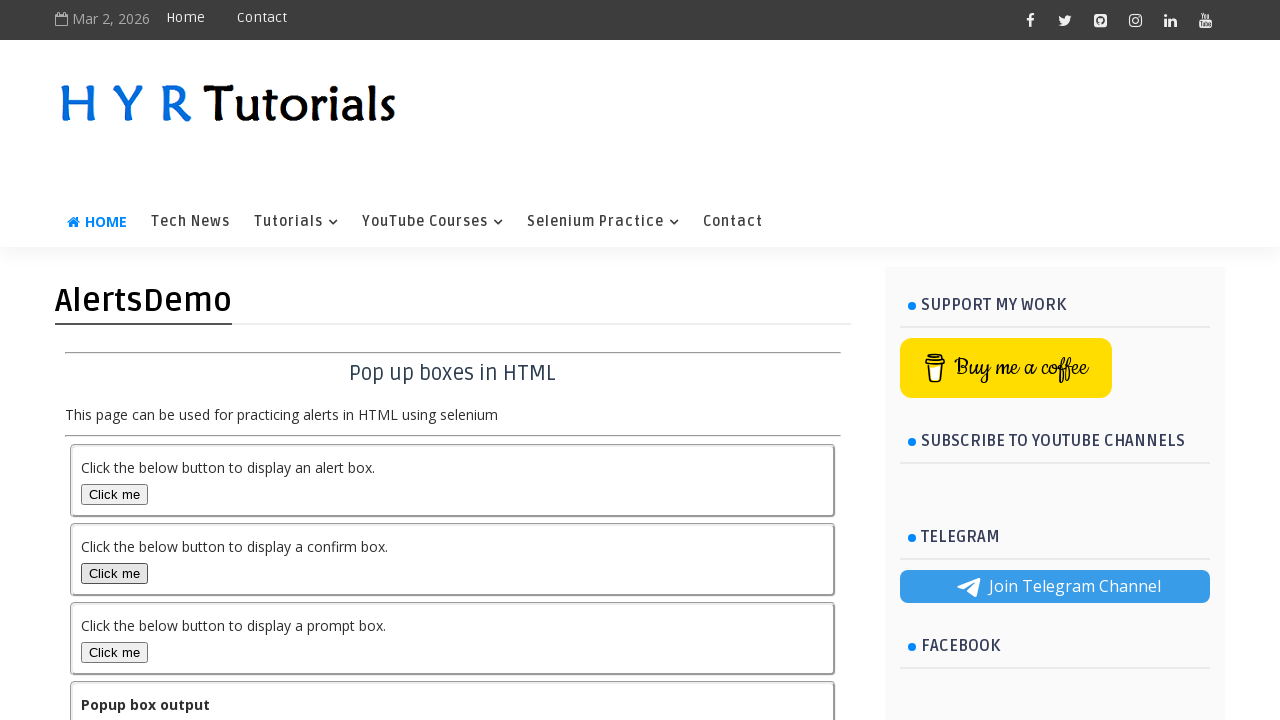

Waited 500ms for confirm dismissal to process
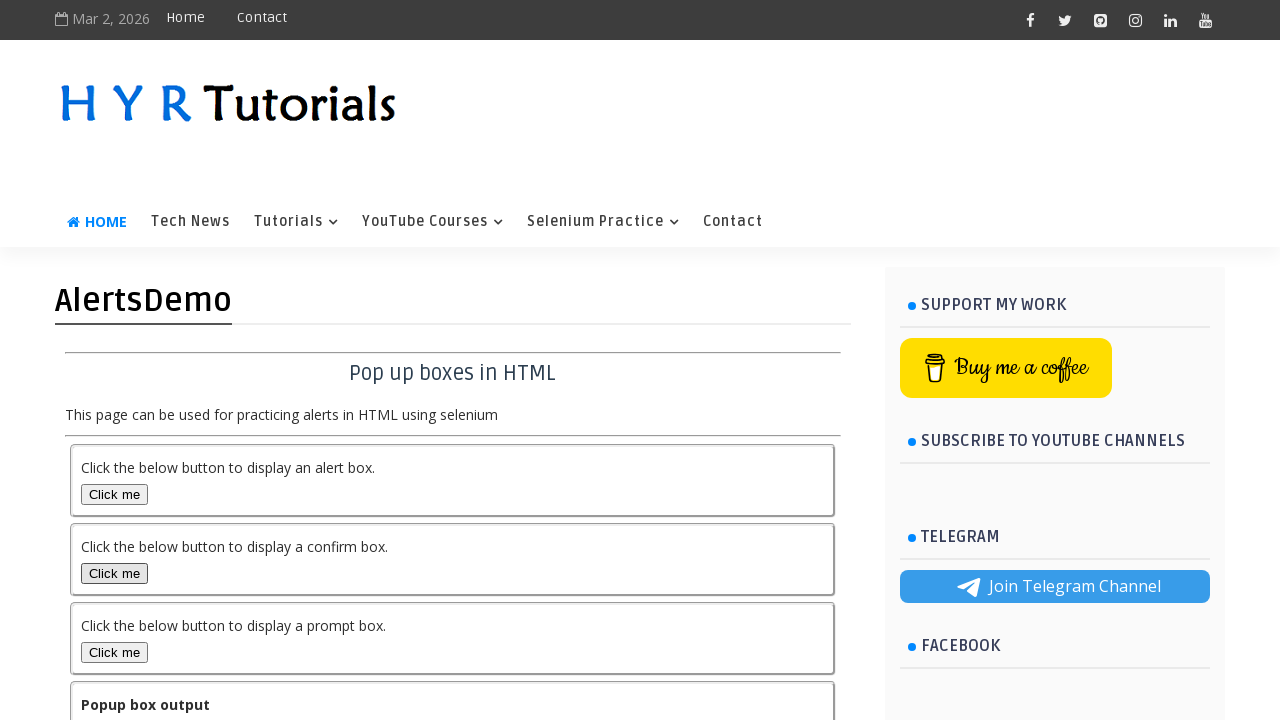

Clicked prompt box button and entered text 'Anura' then accepted prompt dialog at (114, 652) on #promptBox
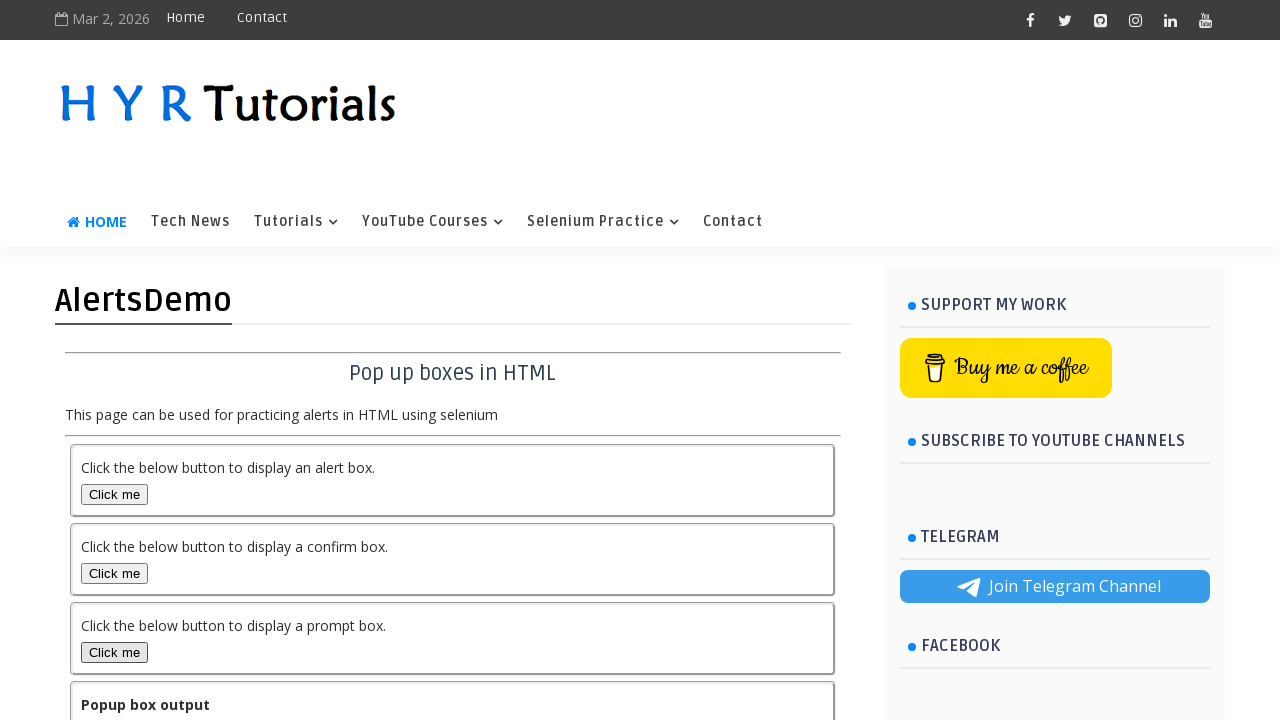

Waited 500ms for prompt acceptance to process
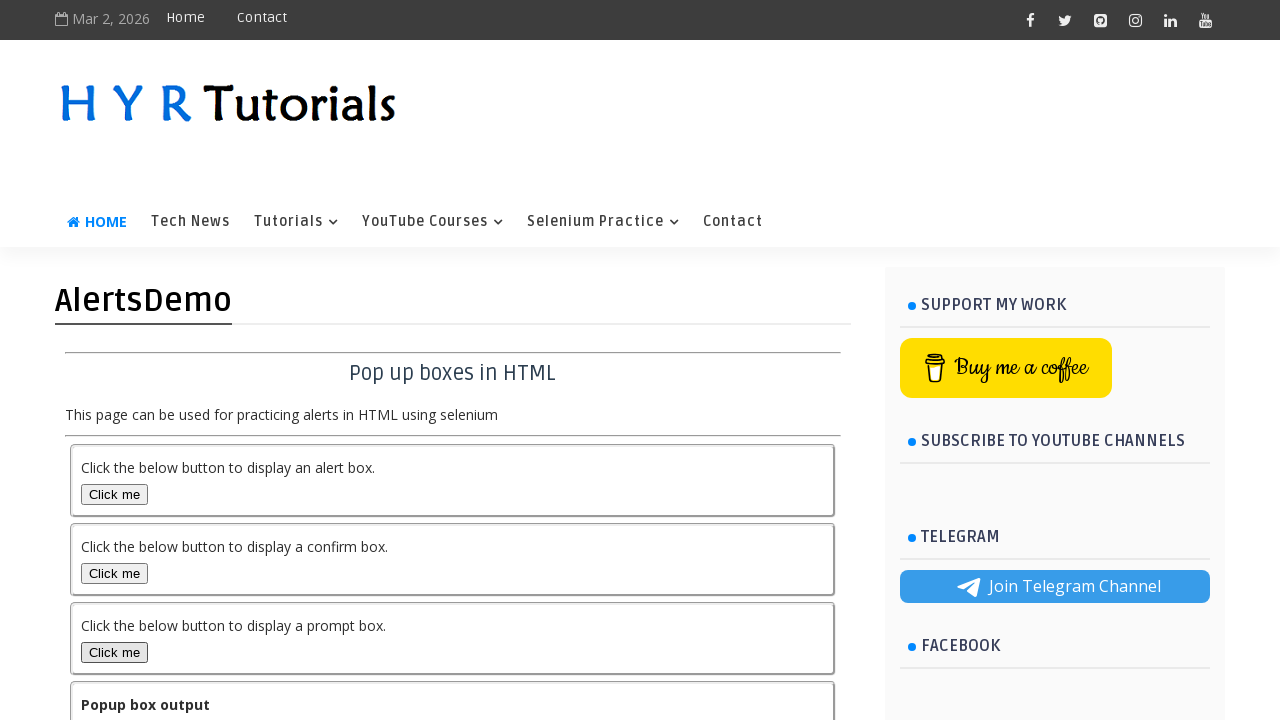

Clicked prompt box button and dismissed prompt dialog at (114, 652) on #promptBox
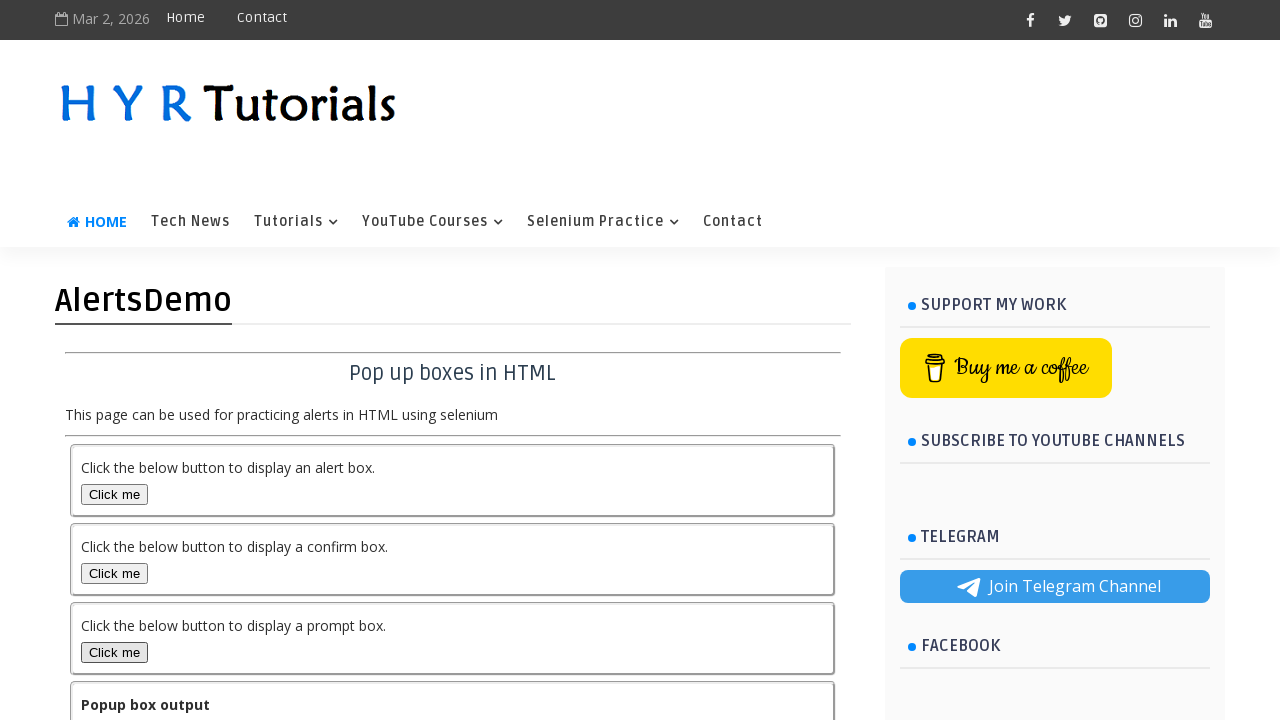

Waited 500ms for prompt dismissal to process
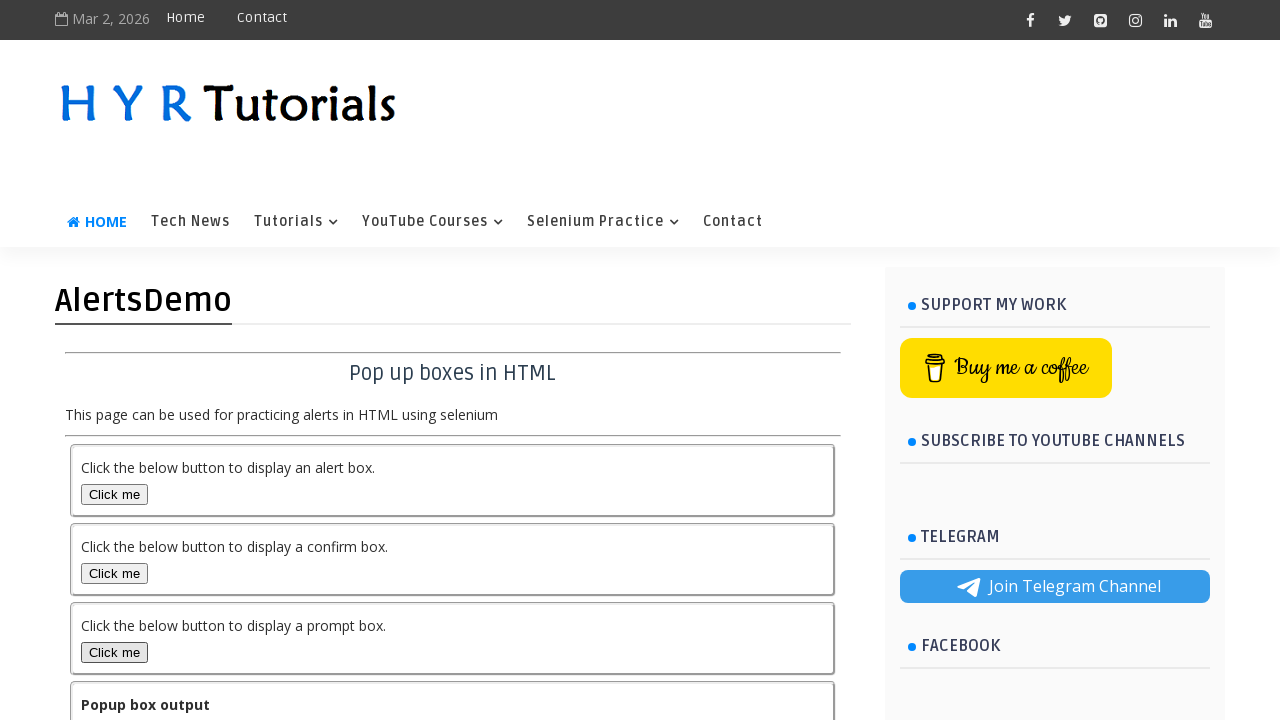

Verified output element is visible after all alert interactions completed
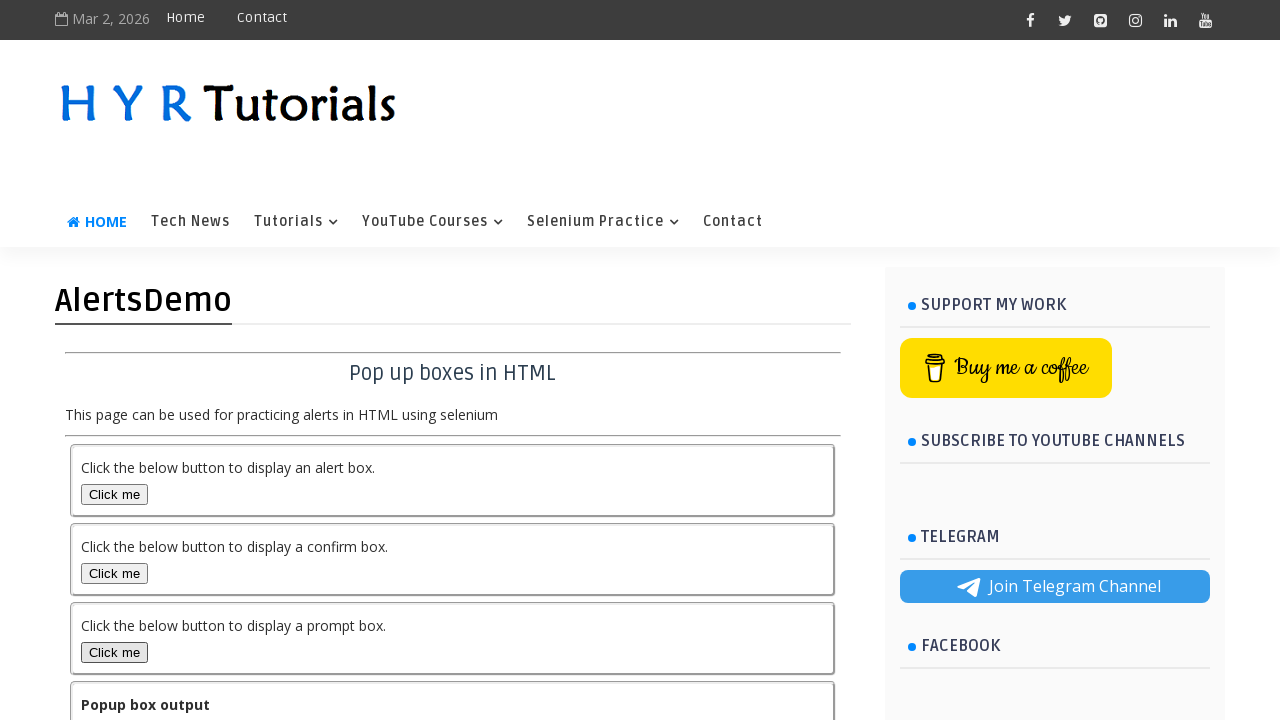

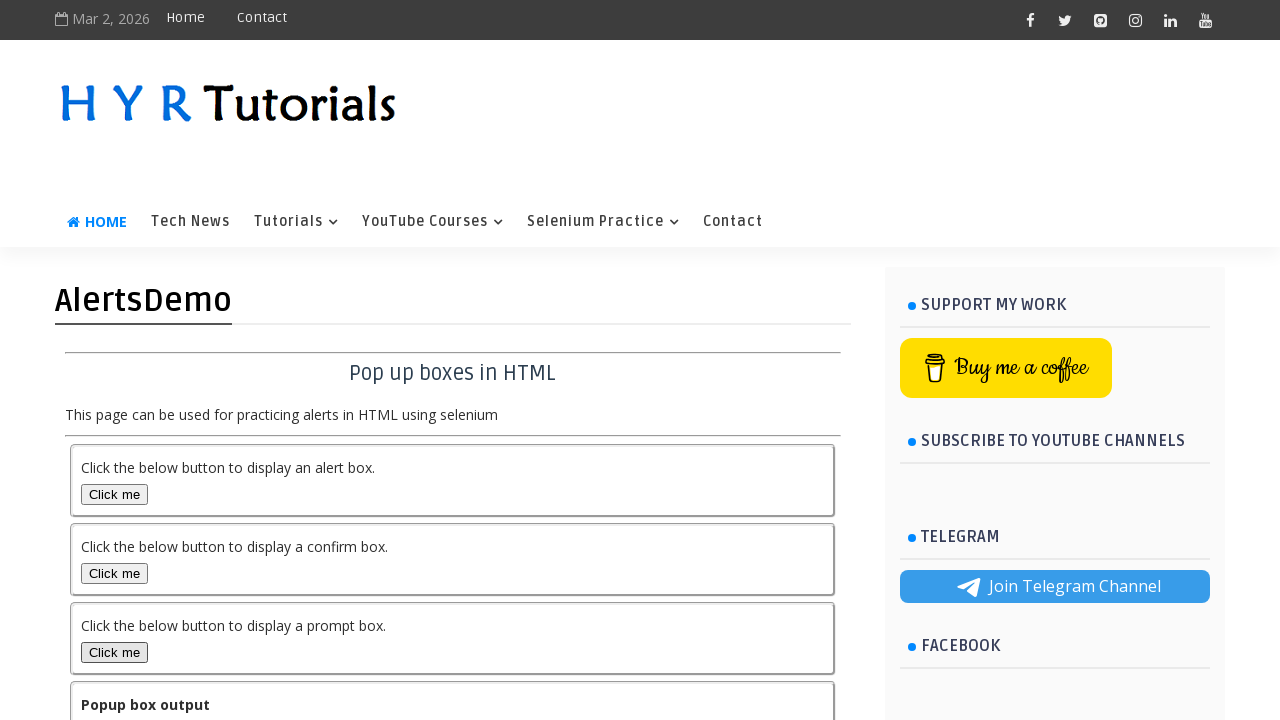